Tests drag and drop functionality by dragging multiple food items (fried chicken, hamburger, ice cream) from a menu onto a plate drop zone.

Starting URL: https://kitchen.applitools.com/ingredients/drag-and-drop

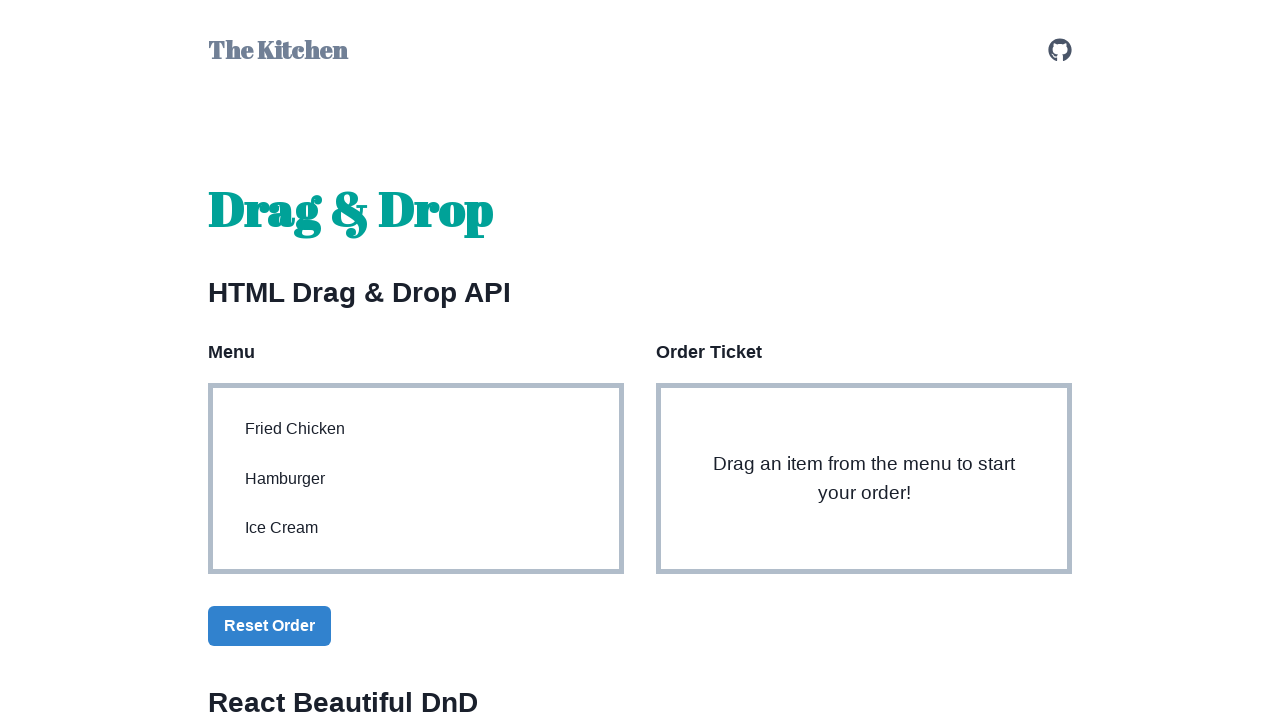

Dragged fried chicken from menu to plate at (864, 479)
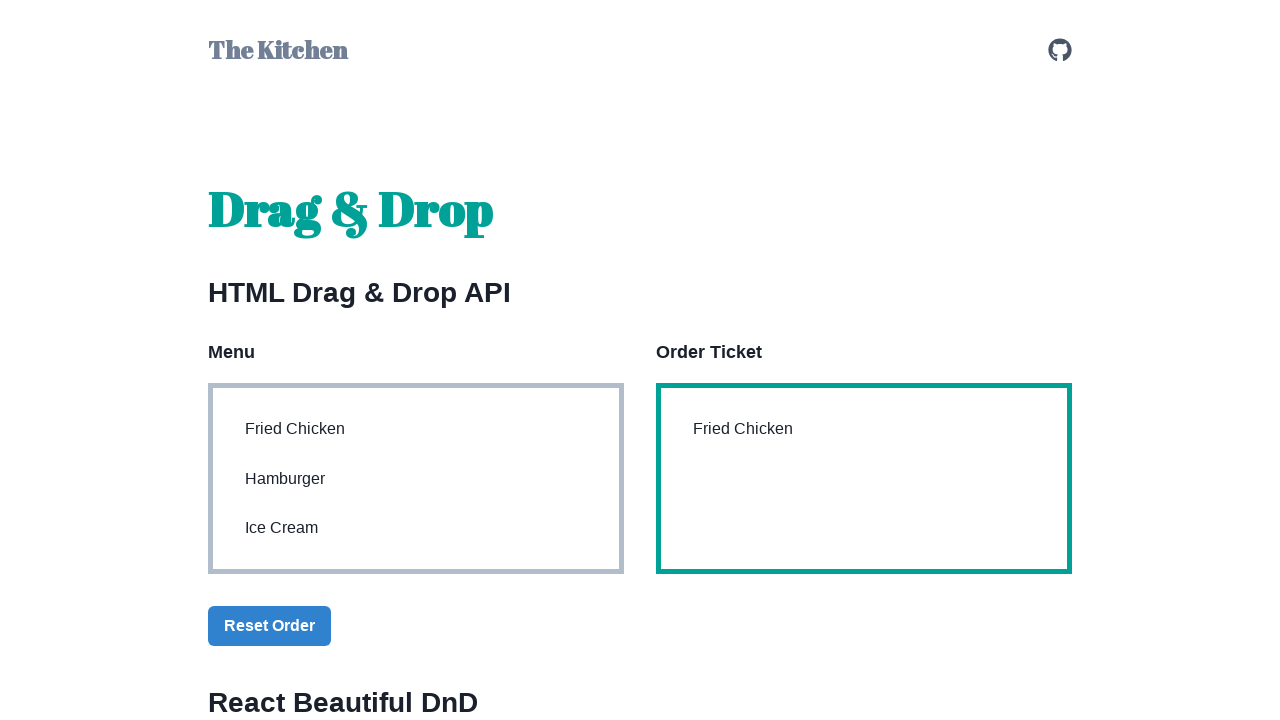

Dragged hamburger from menu to plate at (864, 479)
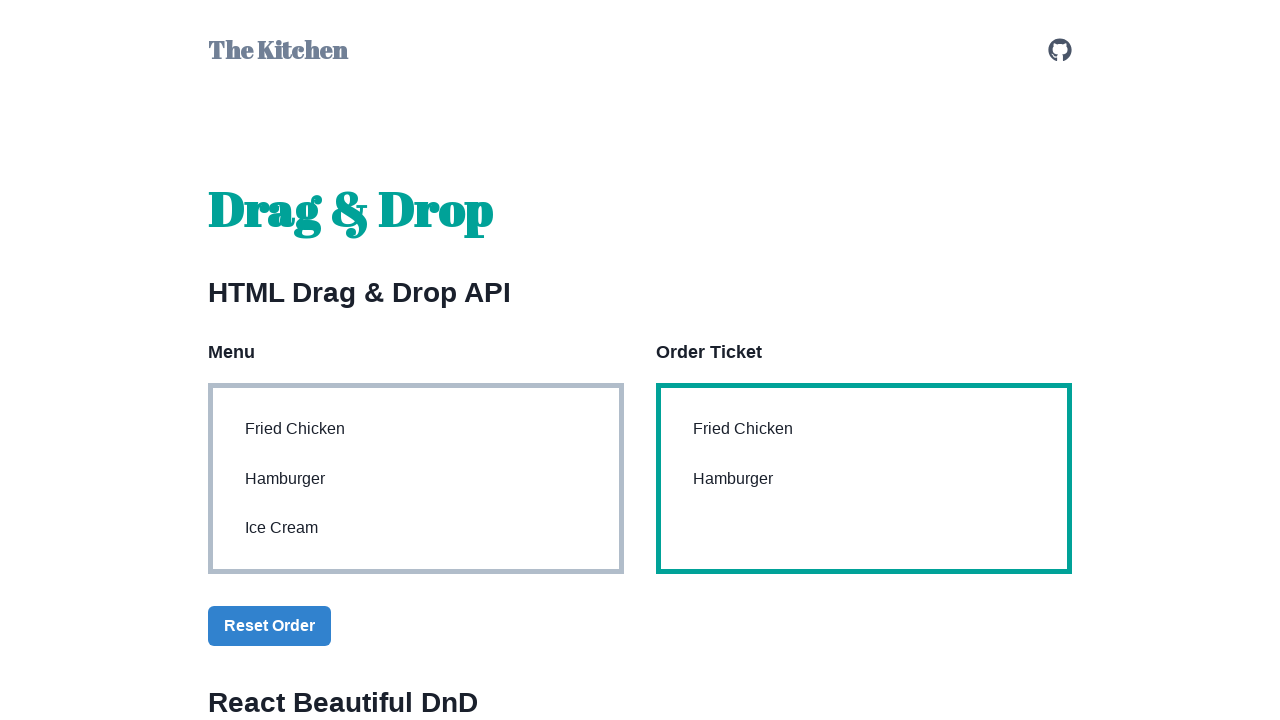

Dragged ice cream from menu to plate at (864, 479)
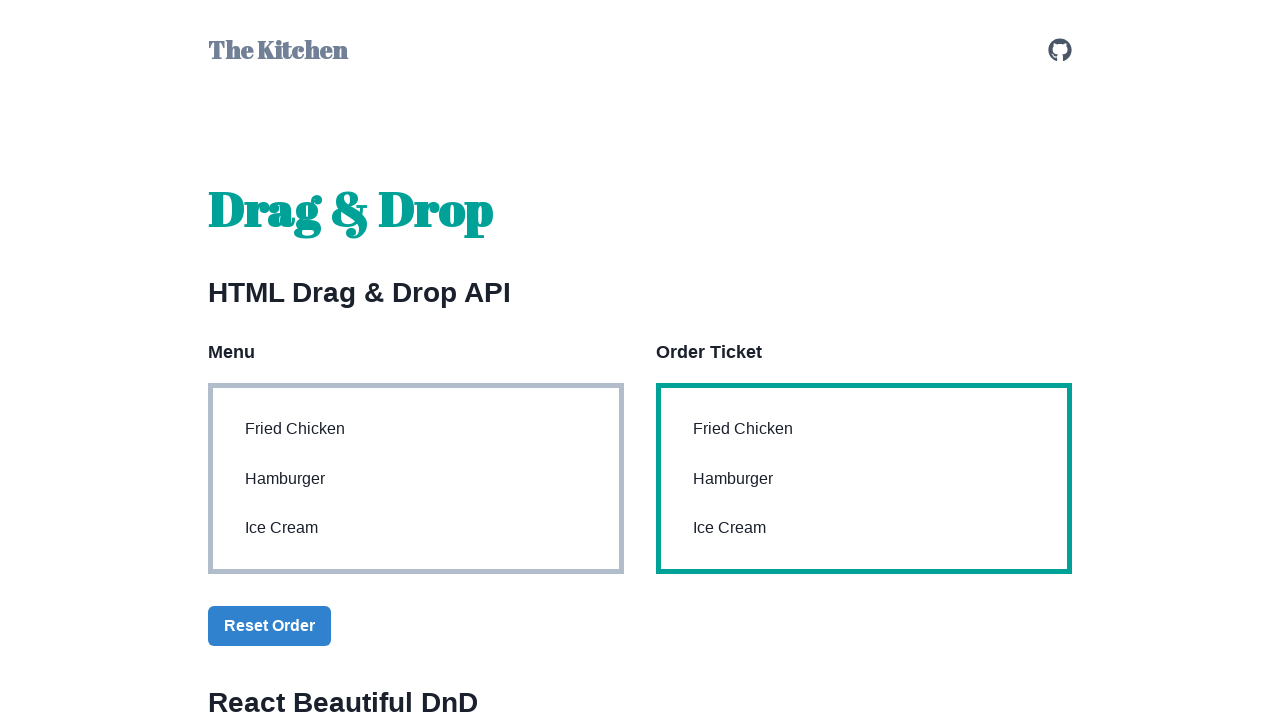

Dragged fried chicken from menu to plate (second time) at (864, 479)
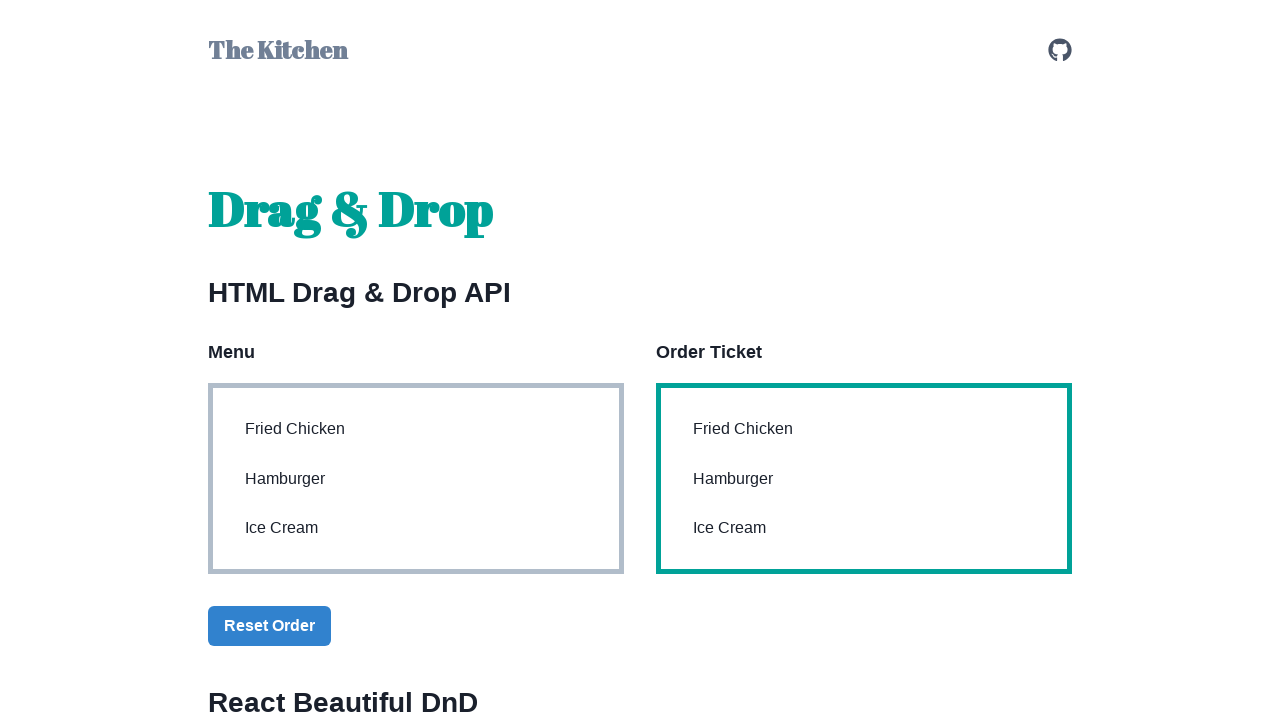

Dragged hamburger from menu to plate (second time) at (864, 479)
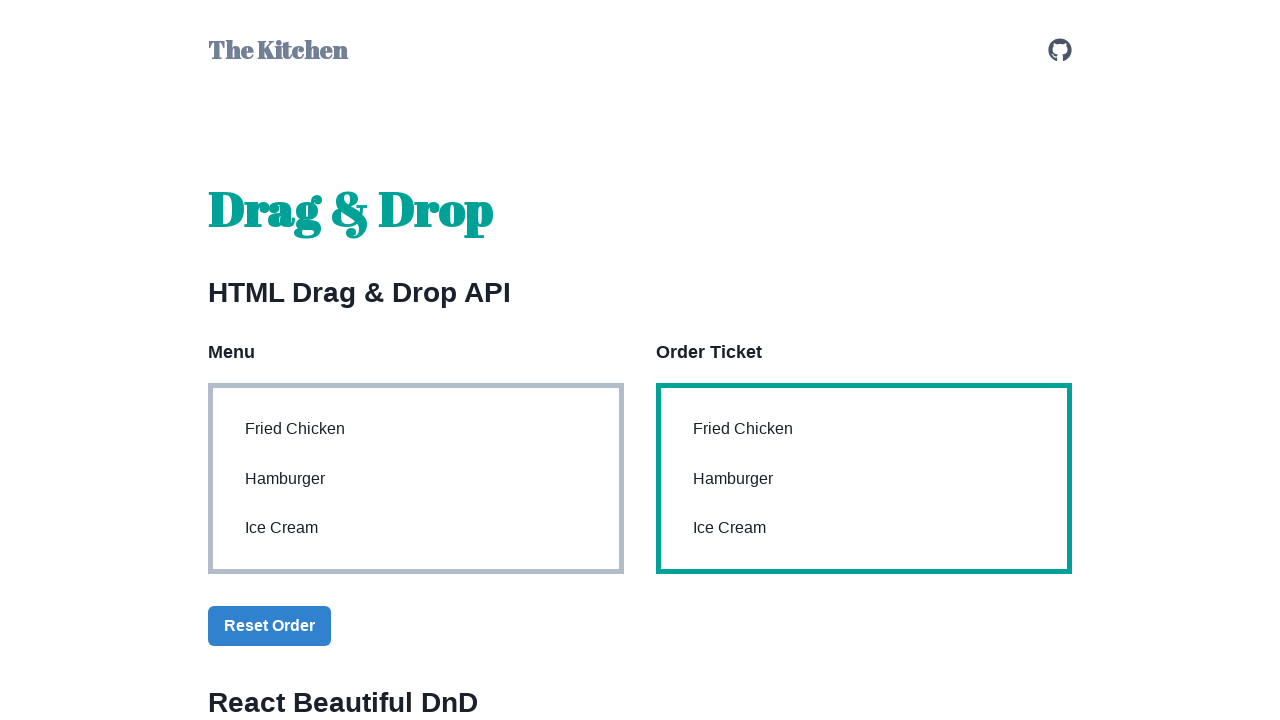

Dragged ice cream from menu to plate (second time) at (864, 479)
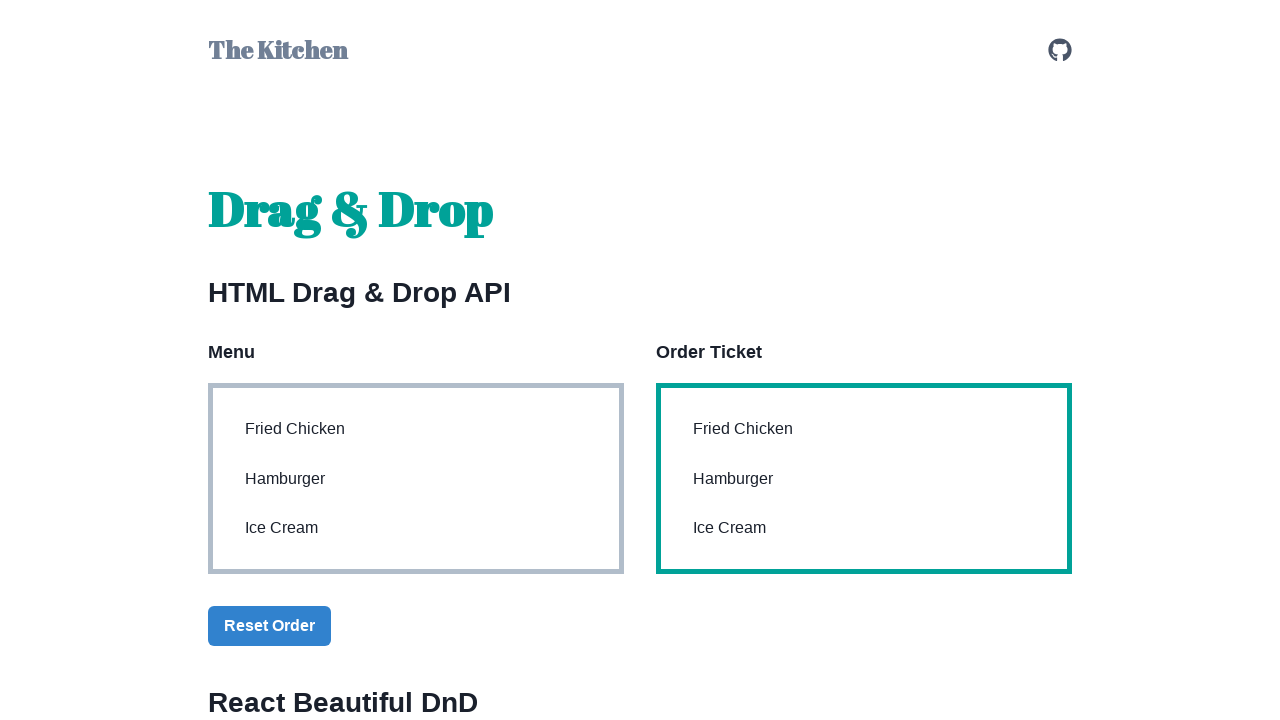

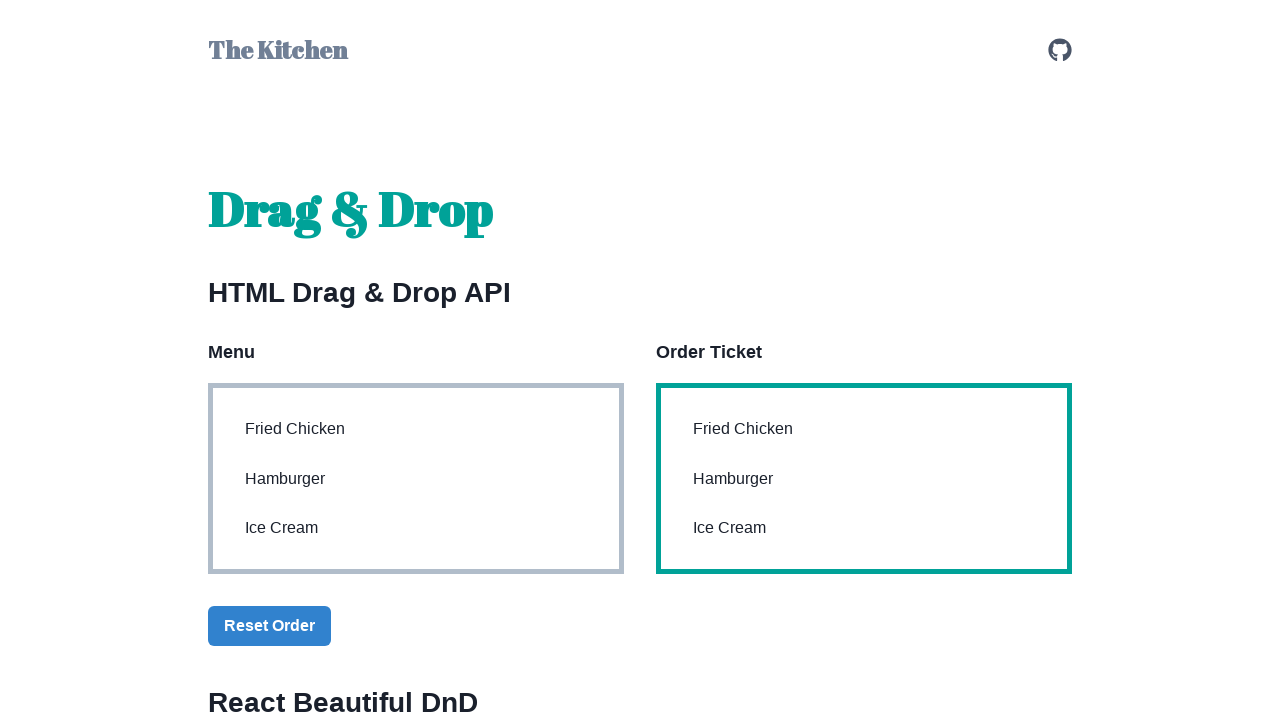